Tests handling of JavaScript confirm dialogs by triggering a confirm and dismissing it

Starting URL: https://www.selenium.dev/documentation/webdriver/interactions/alerts/

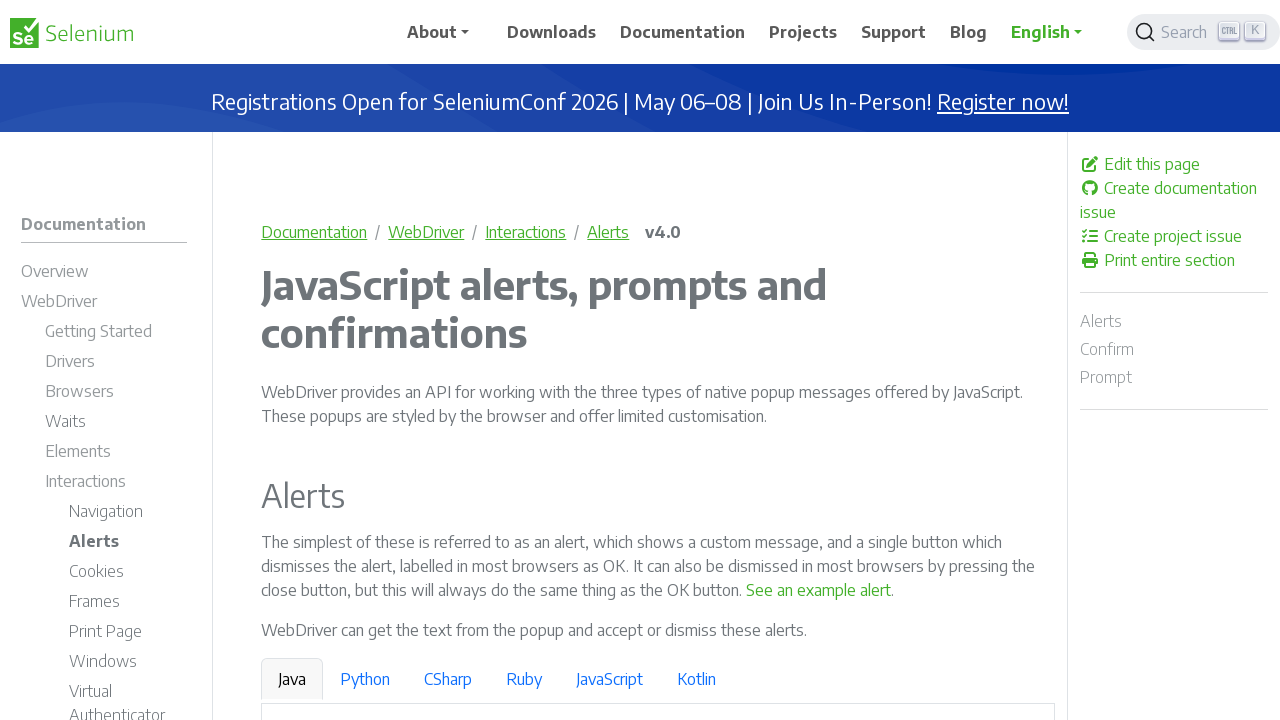

Set up dialog handler for confirm dialogs
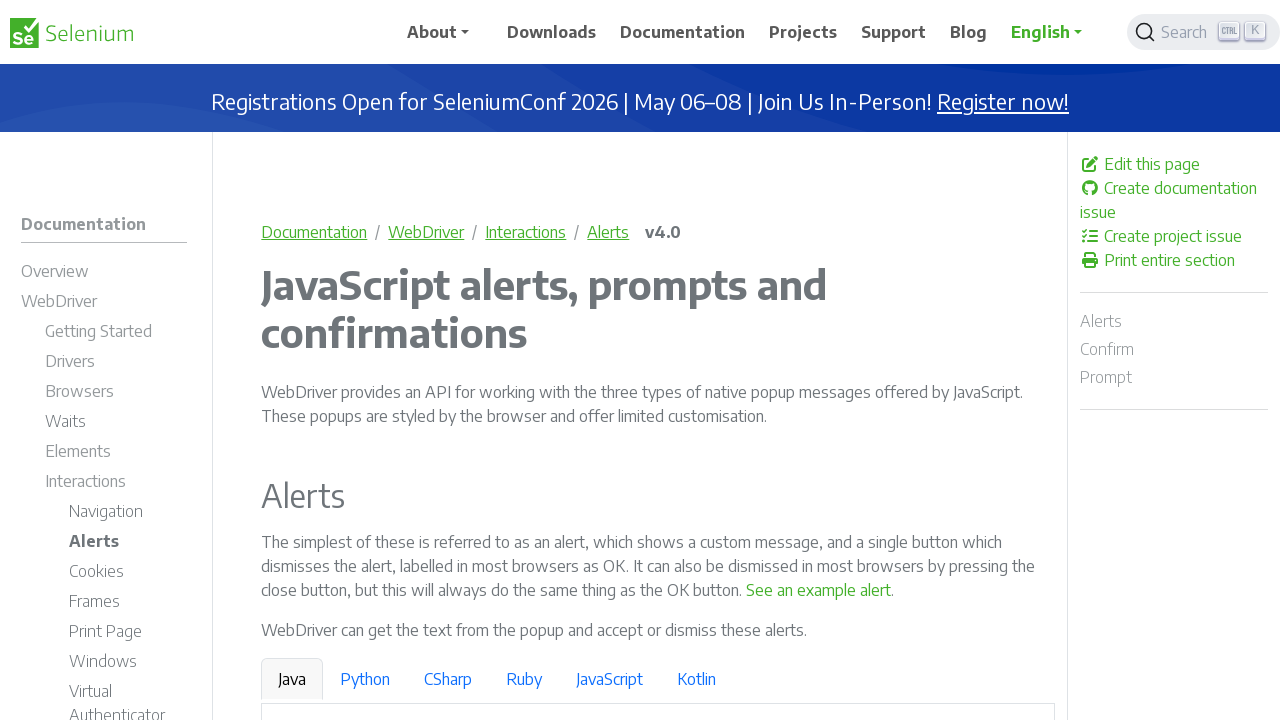

Clicked button to trigger confirm dialog at (964, 361) on internal:text="See a sample confirm"s
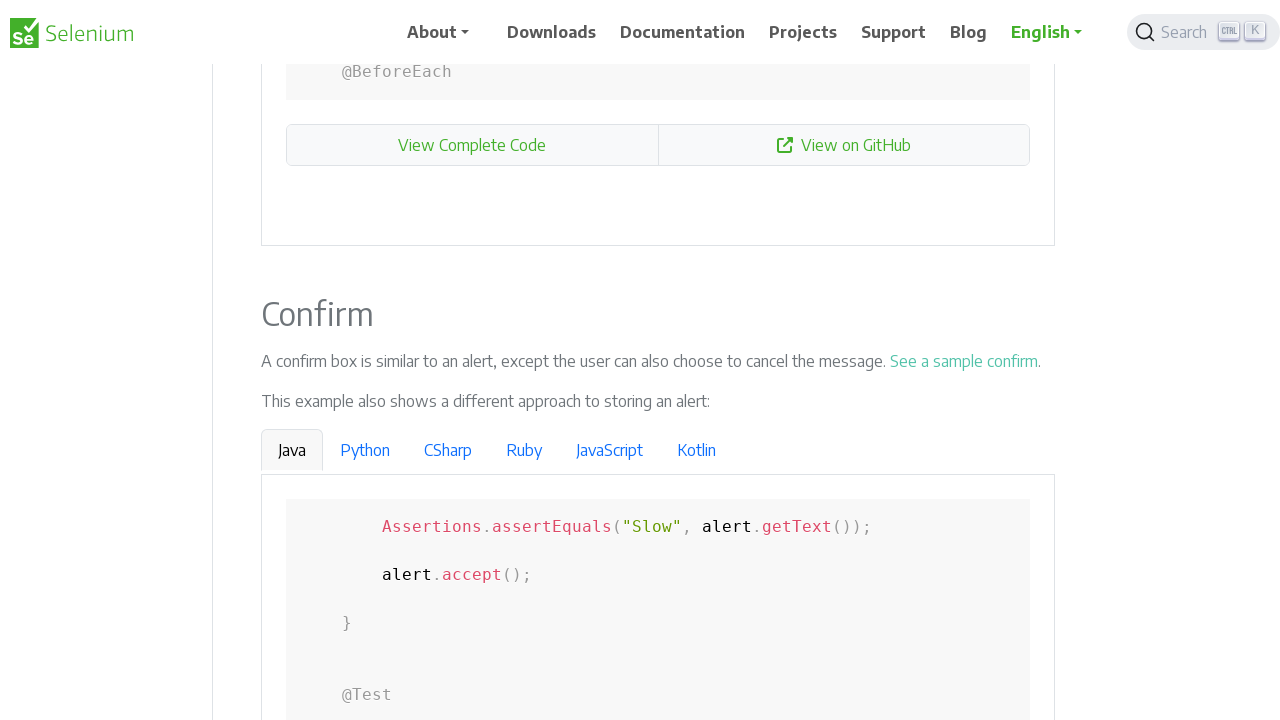

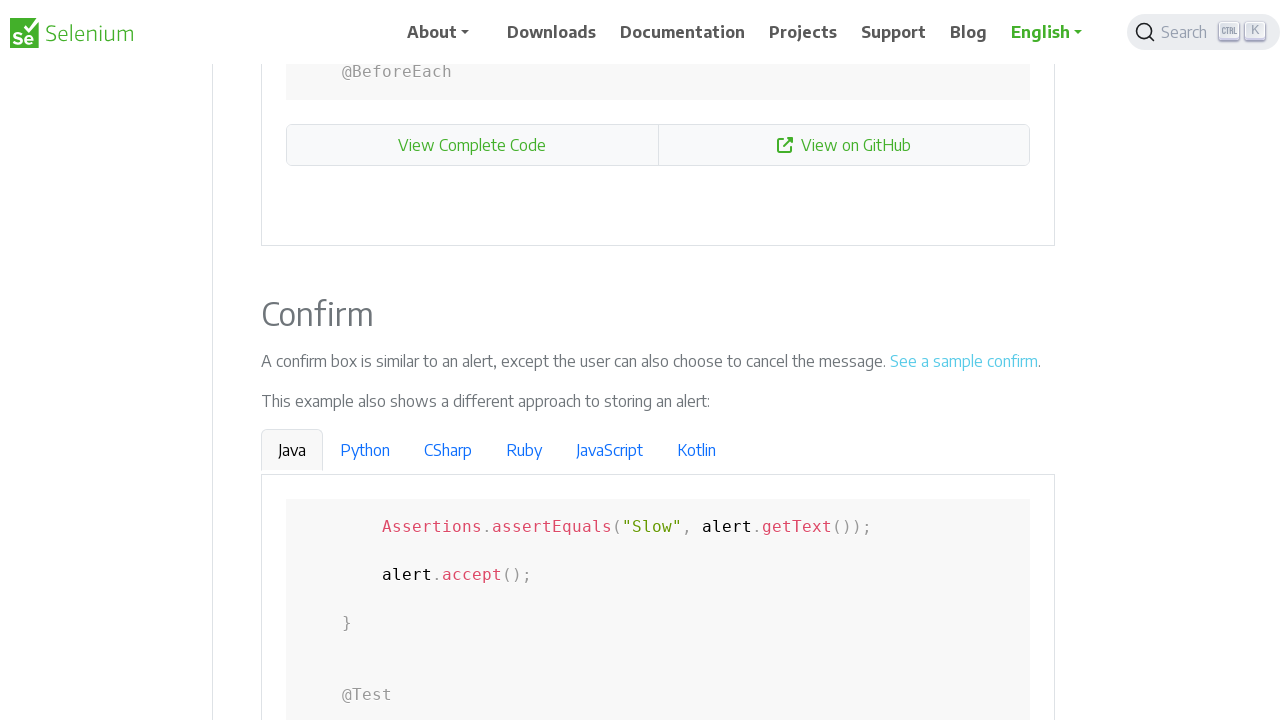